Tests that todo data persists after page reload

Starting URL: https://demo.playwright.dev/todomvc

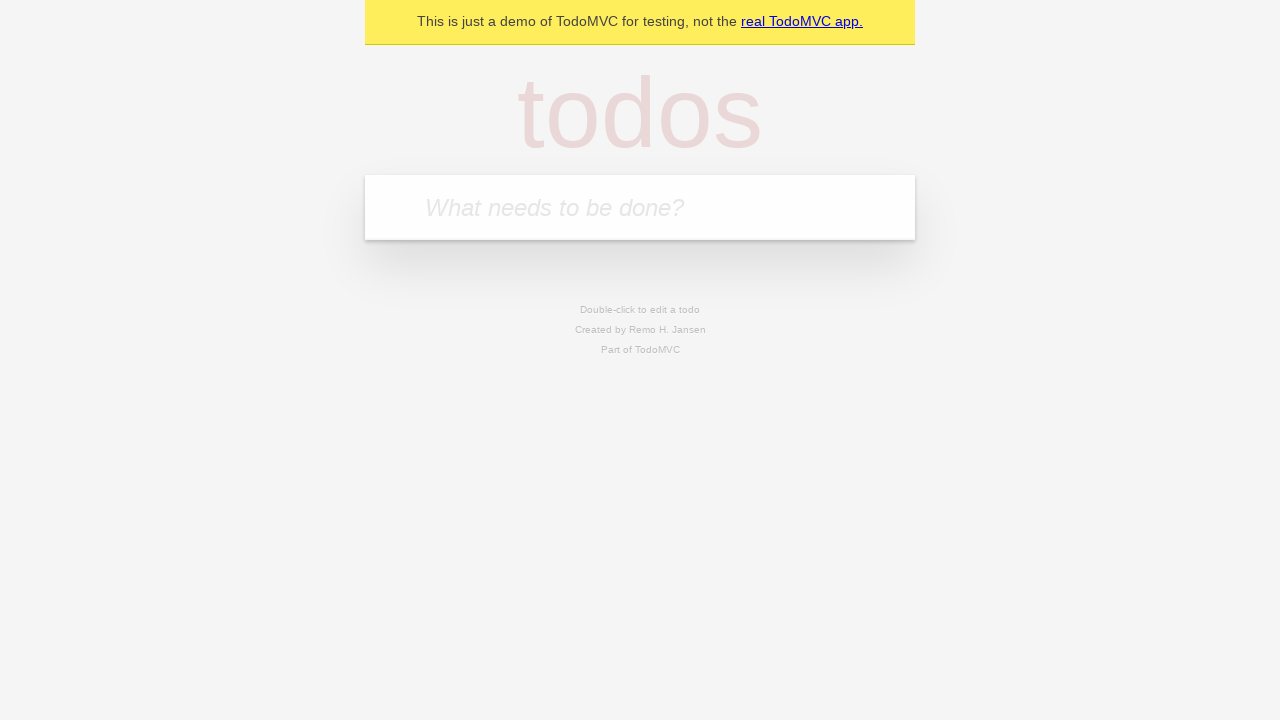

Filled todo input with 'buy some cheese' on internal:attr=[placeholder="What needs to be done?"i]
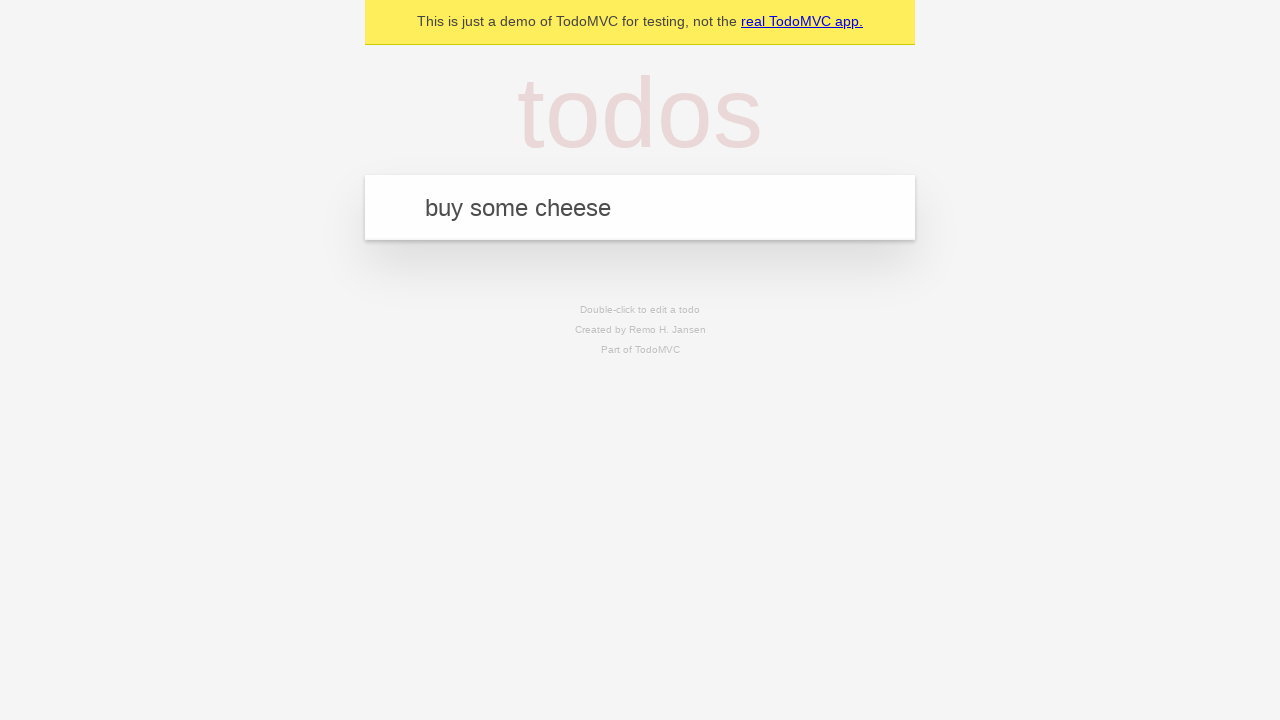

Pressed Enter to add first todo item on internal:attr=[placeholder="What needs to be done?"i]
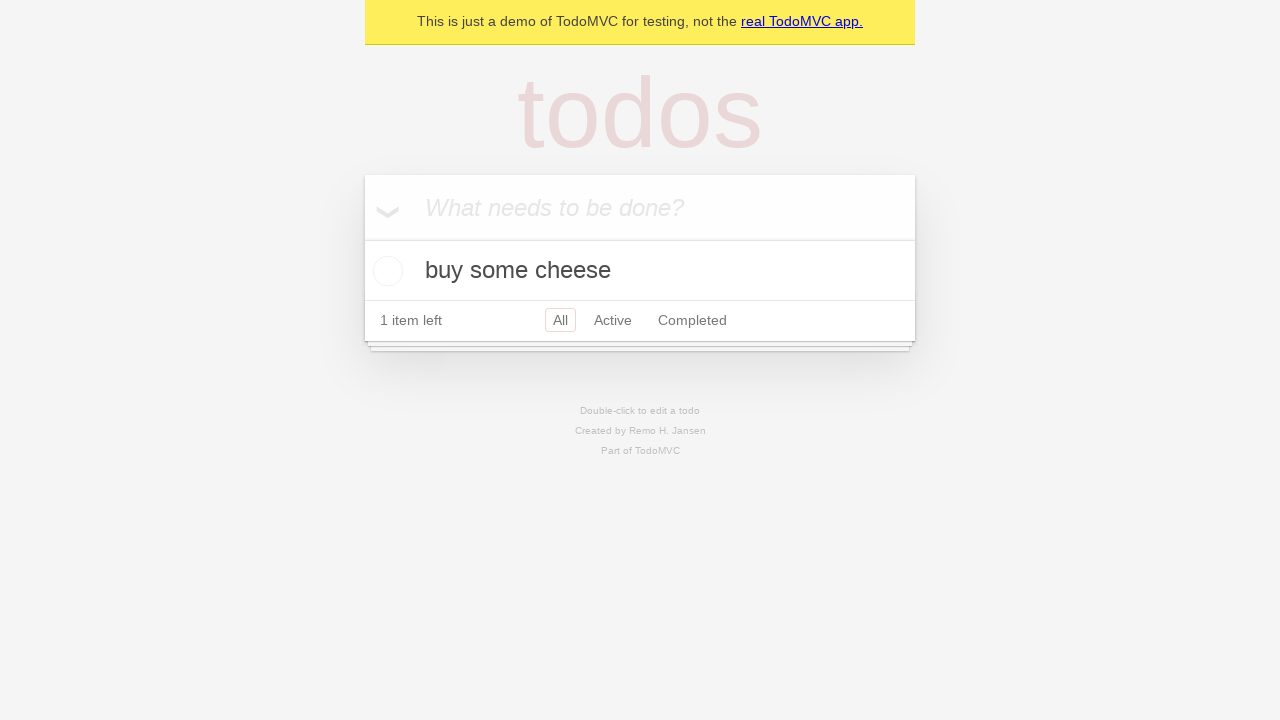

Filled todo input with 'feed the cat' on internal:attr=[placeholder="What needs to be done?"i]
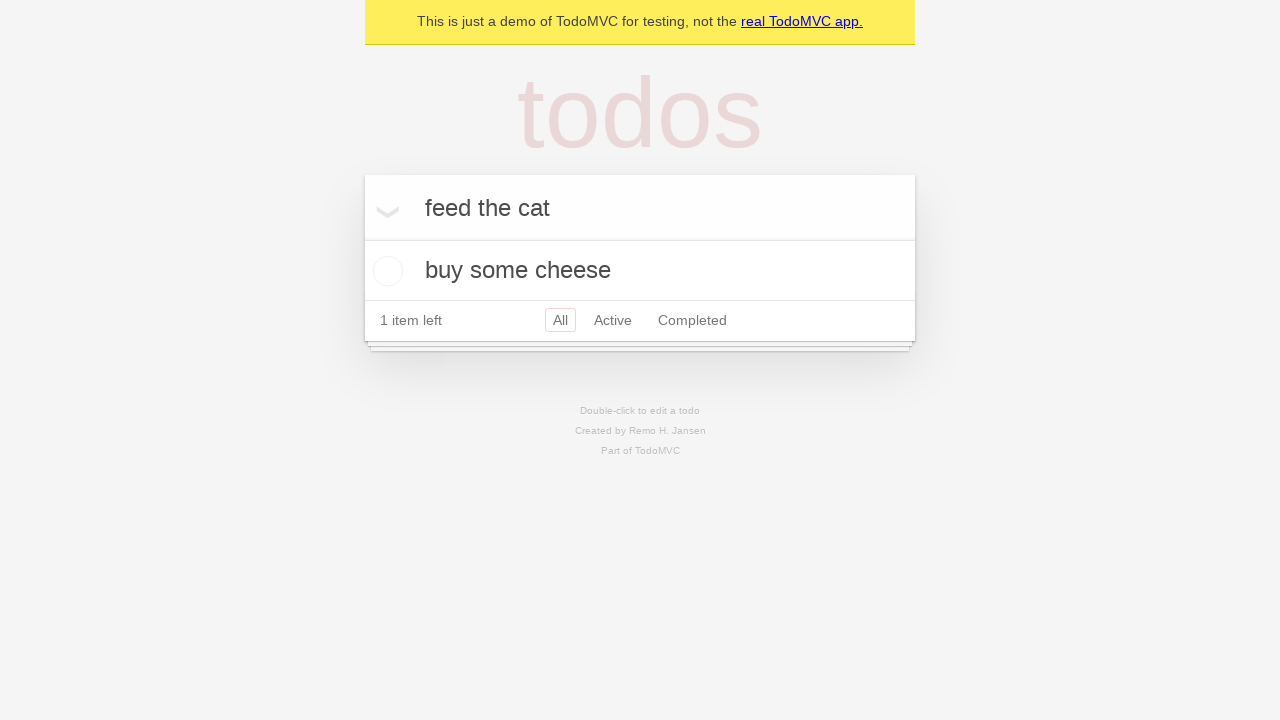

Pressed Enter to add second todo item on internal:attr=[placeholder="What needs to be done?"i]
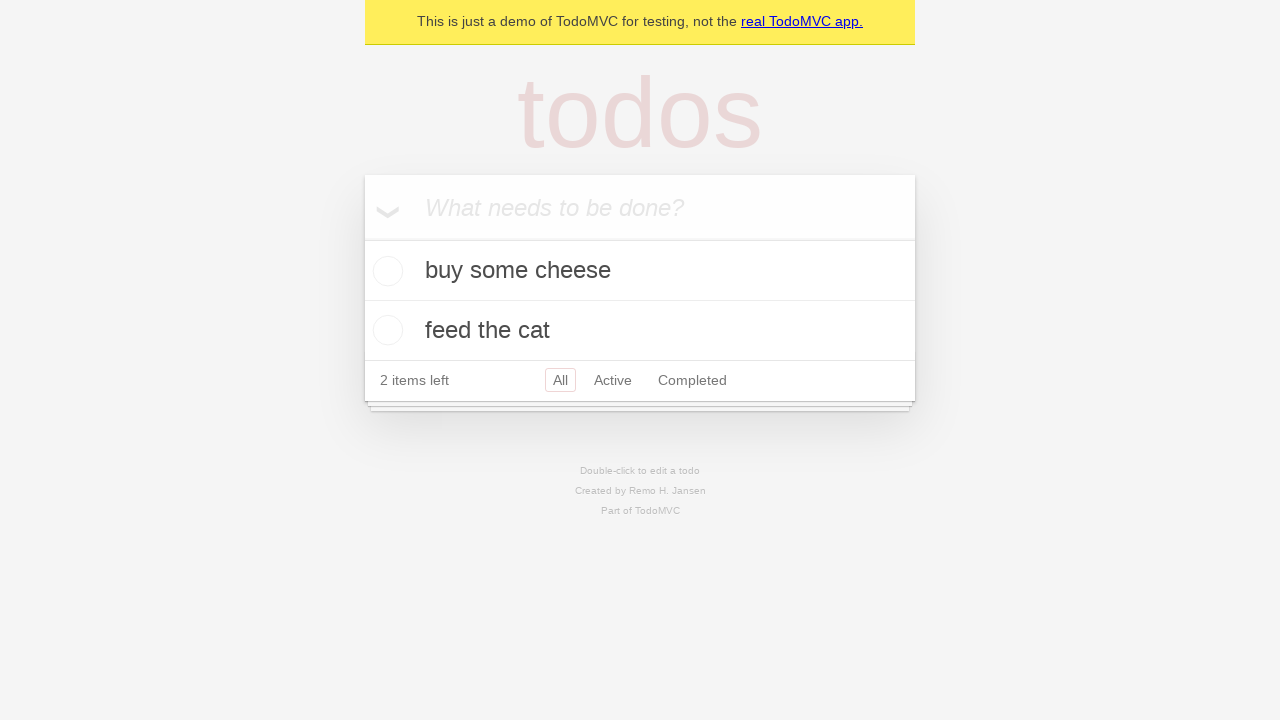

Checked the first todo item at (385, 271) on internal:testid=[data-testid="todo-item"s] >> nth=0 >> internal:role=checkbox
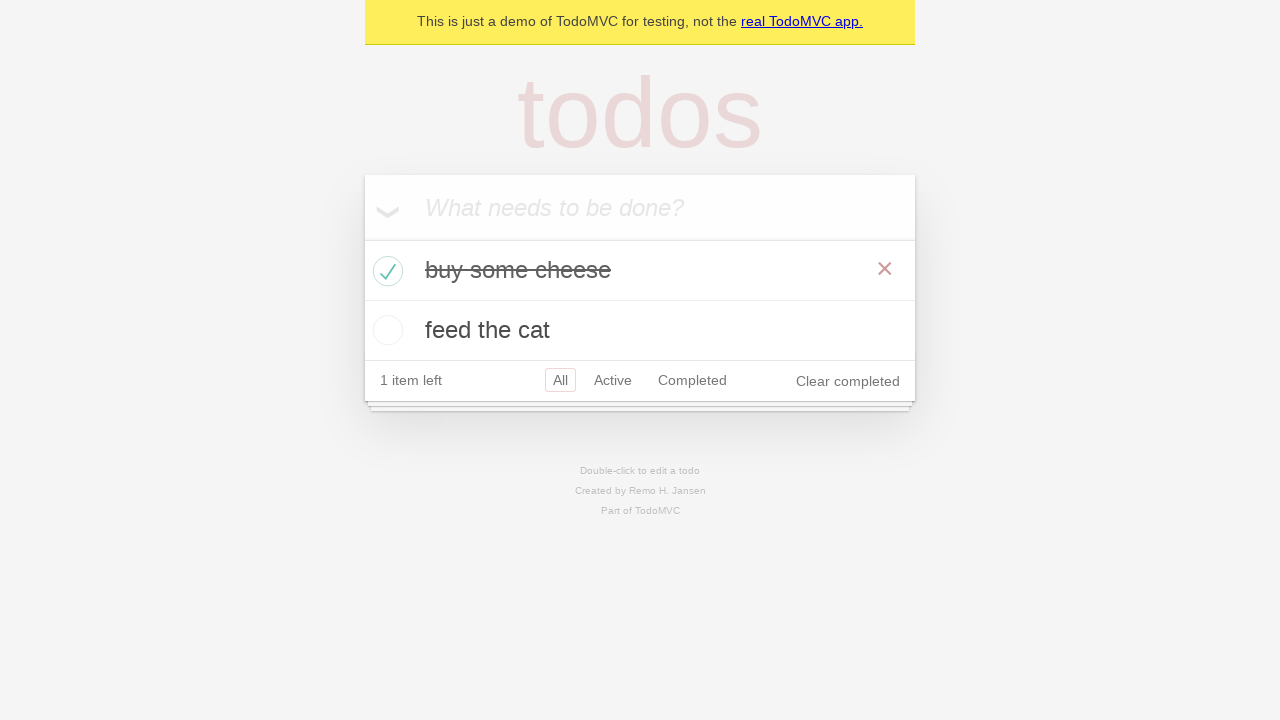

Reloaded the page to test data persistence
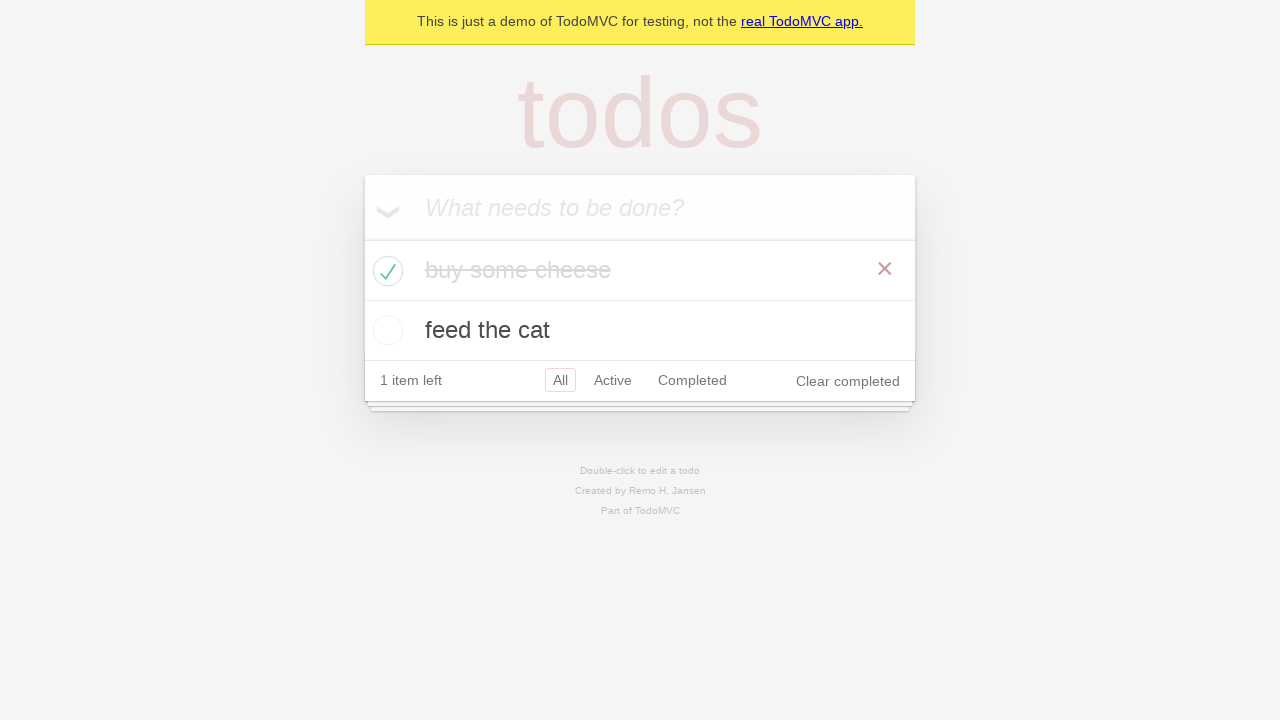

Waited for todo items to be visible after page reload
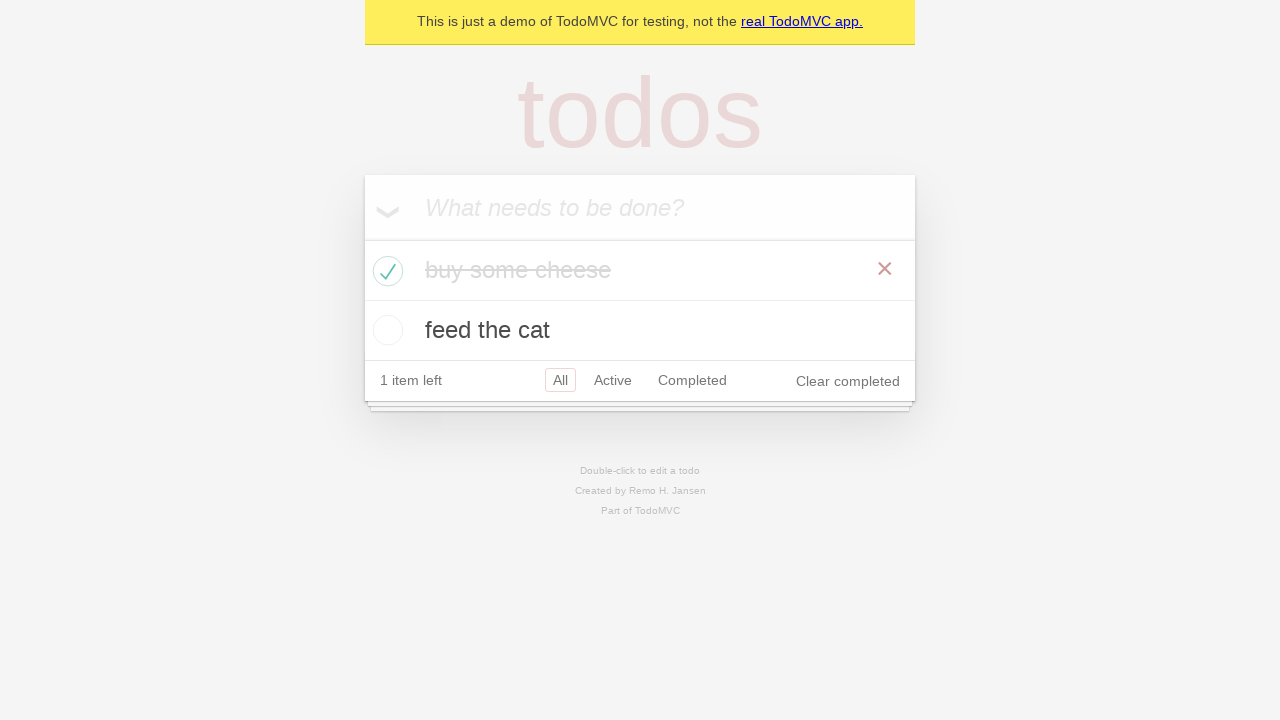

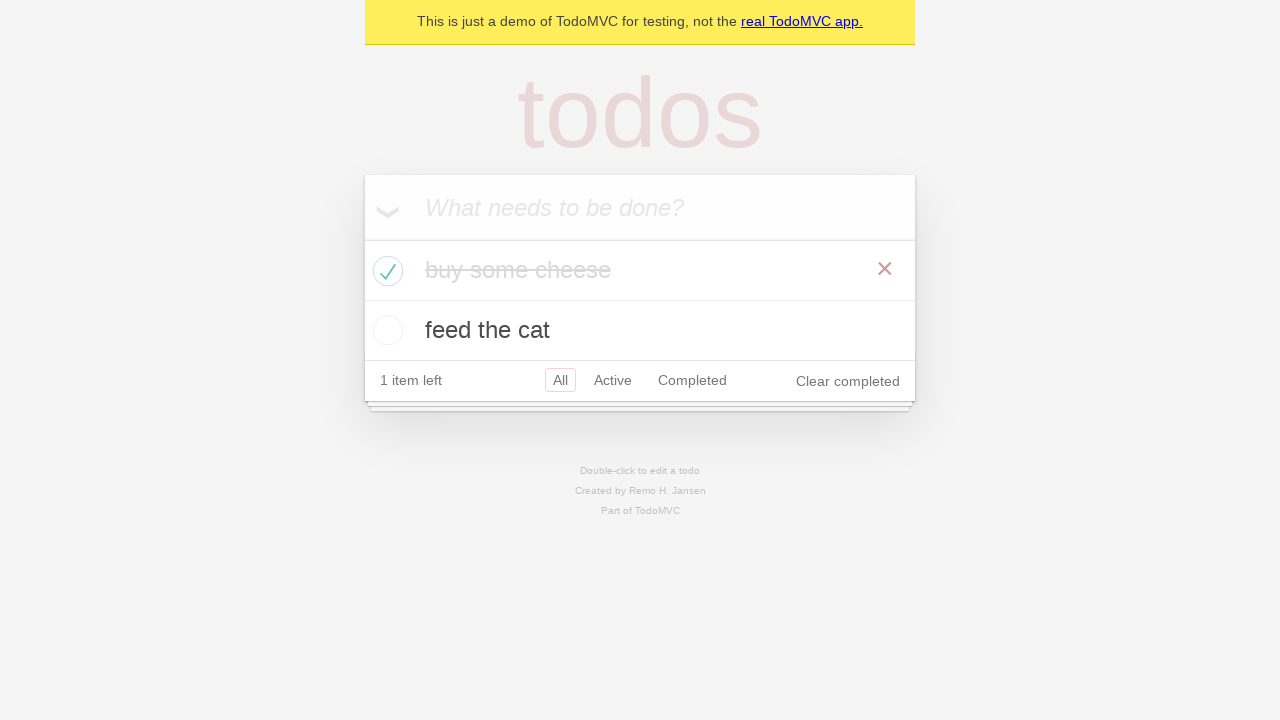